Tests double-click functionality by performing a double-click action on a button and verifying the resulting message

Starting URL: https://demoqa.com/buttons

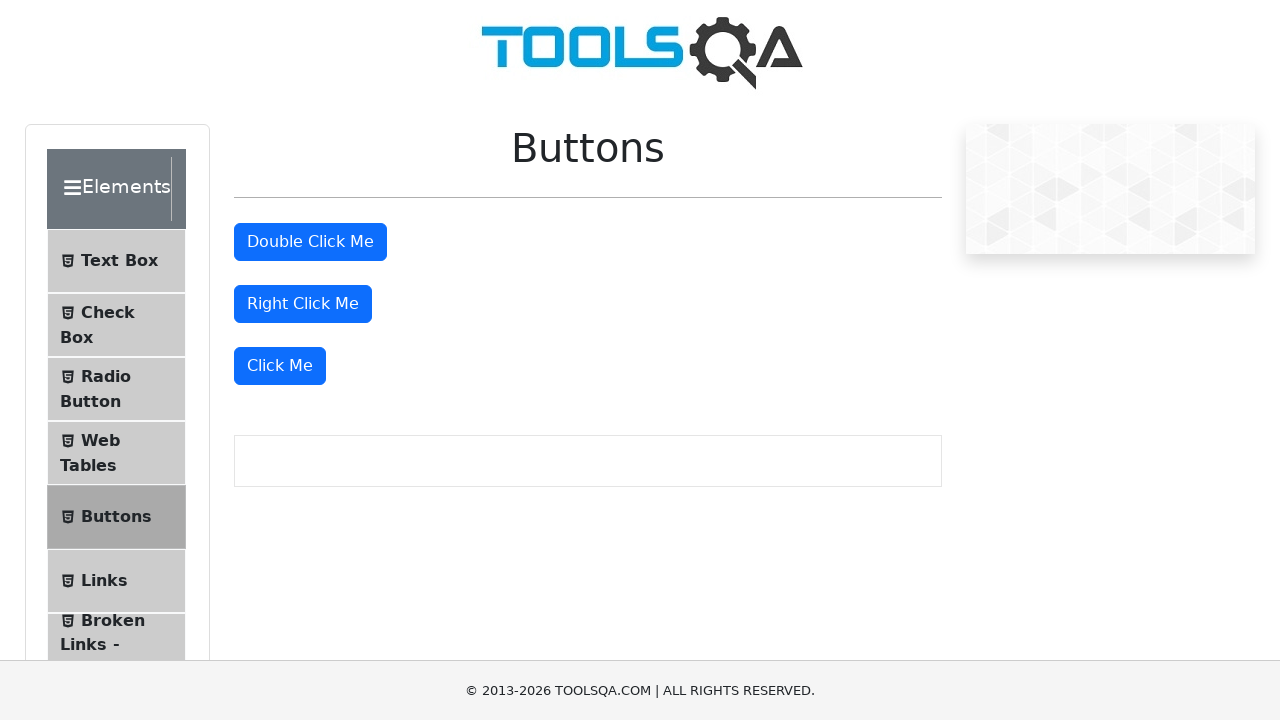

Double-clicked the button element at (310, 242) on #doubleClickBtn
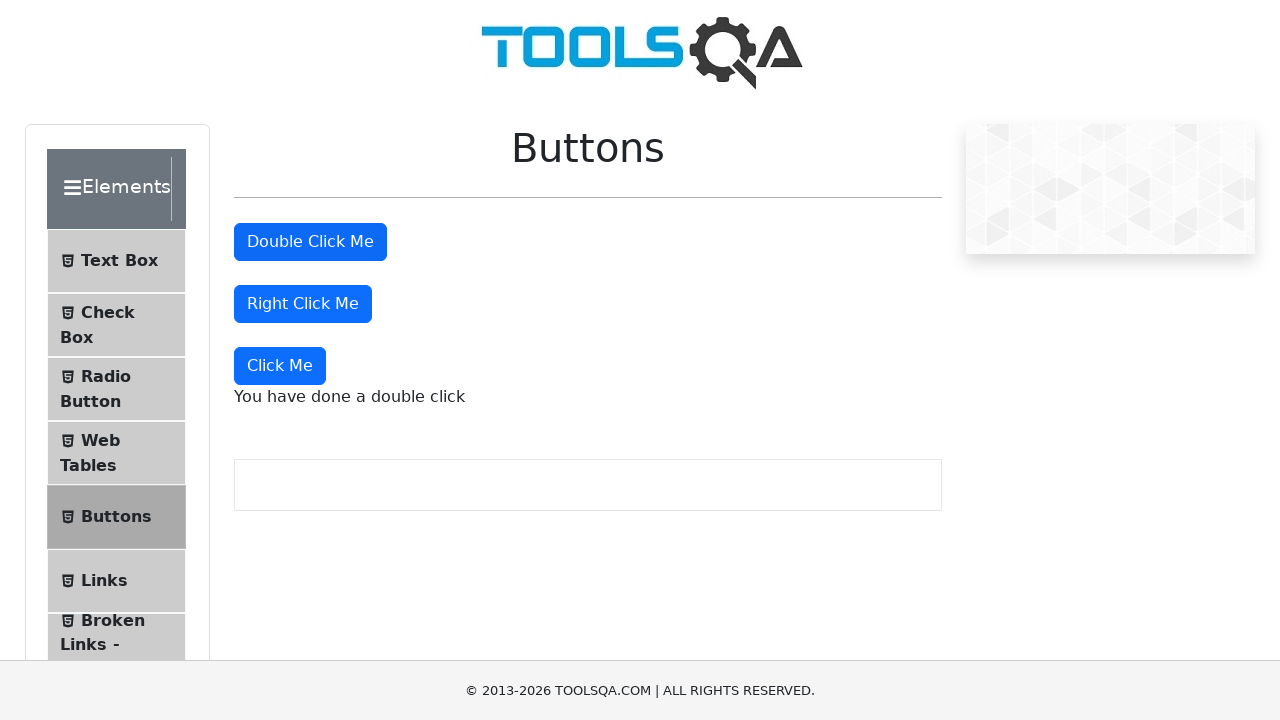

Double-click message appeared
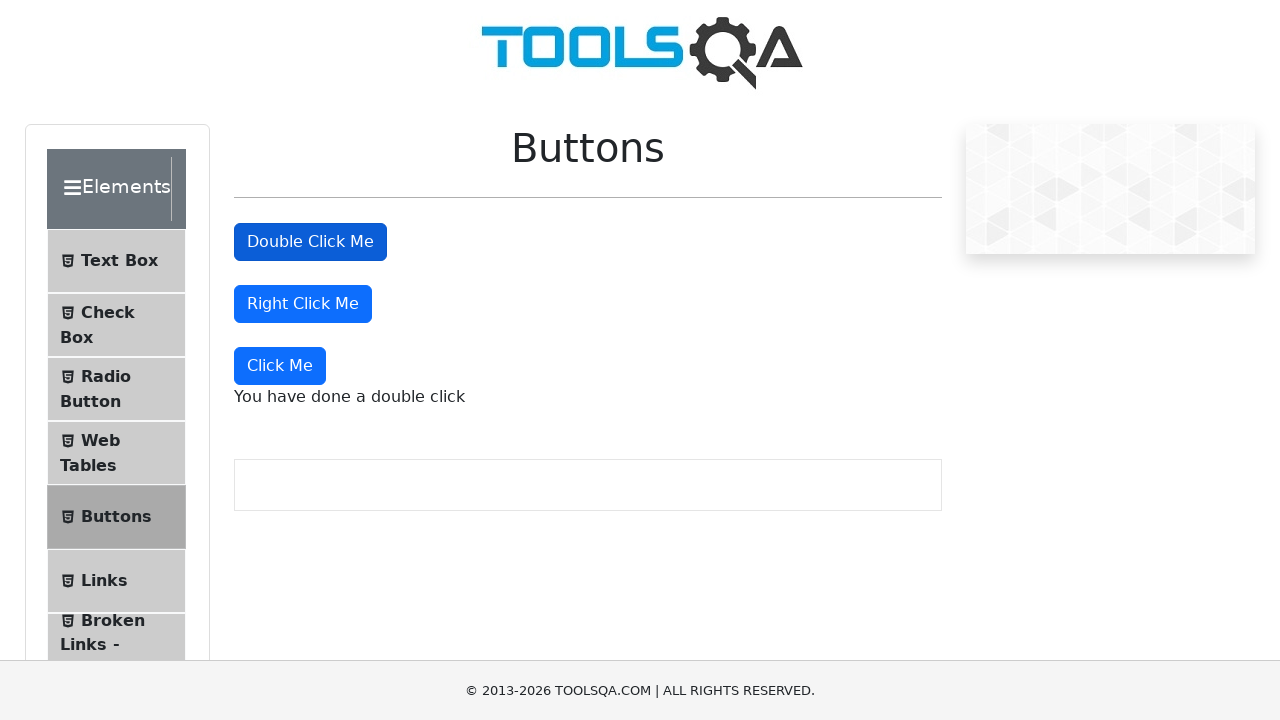

Retrieved the double-click message text
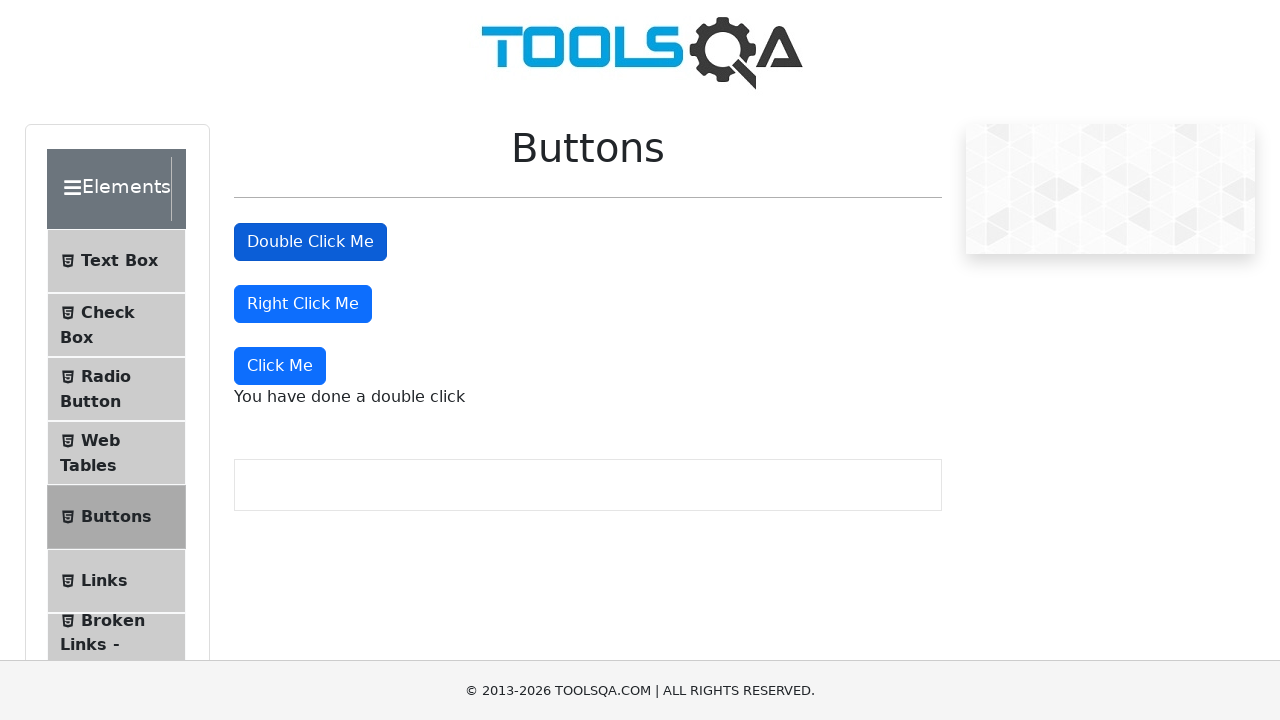

Verified double-click message is correct
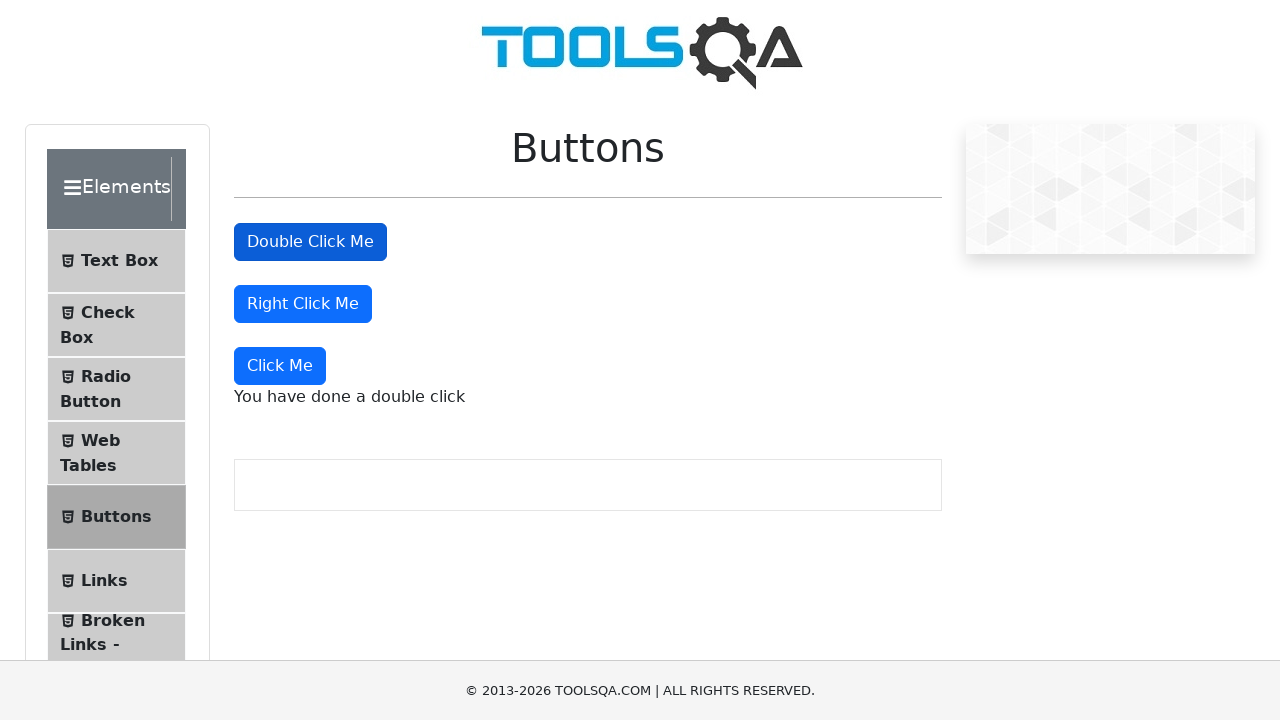

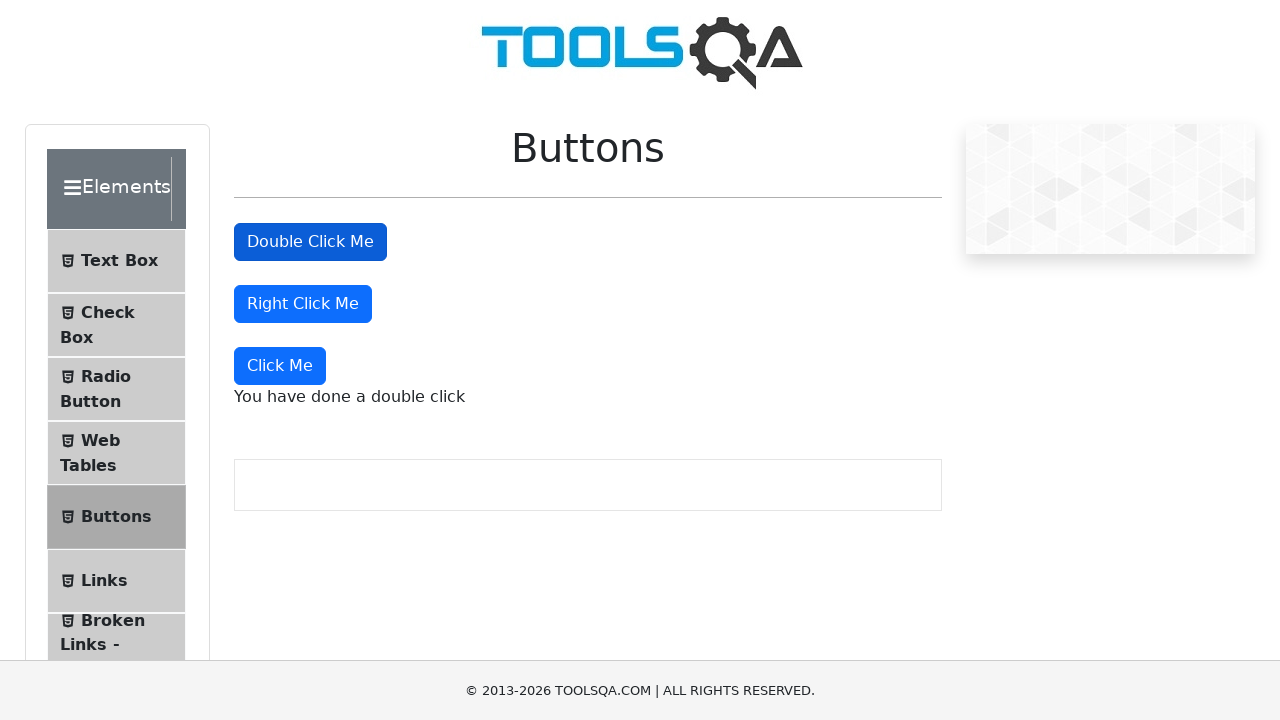